Tests a form submission on DemoQA by filling in name, email, current address, and permanent address fields, then clicking submit

Starting URL: http://demoqa.com/text-box

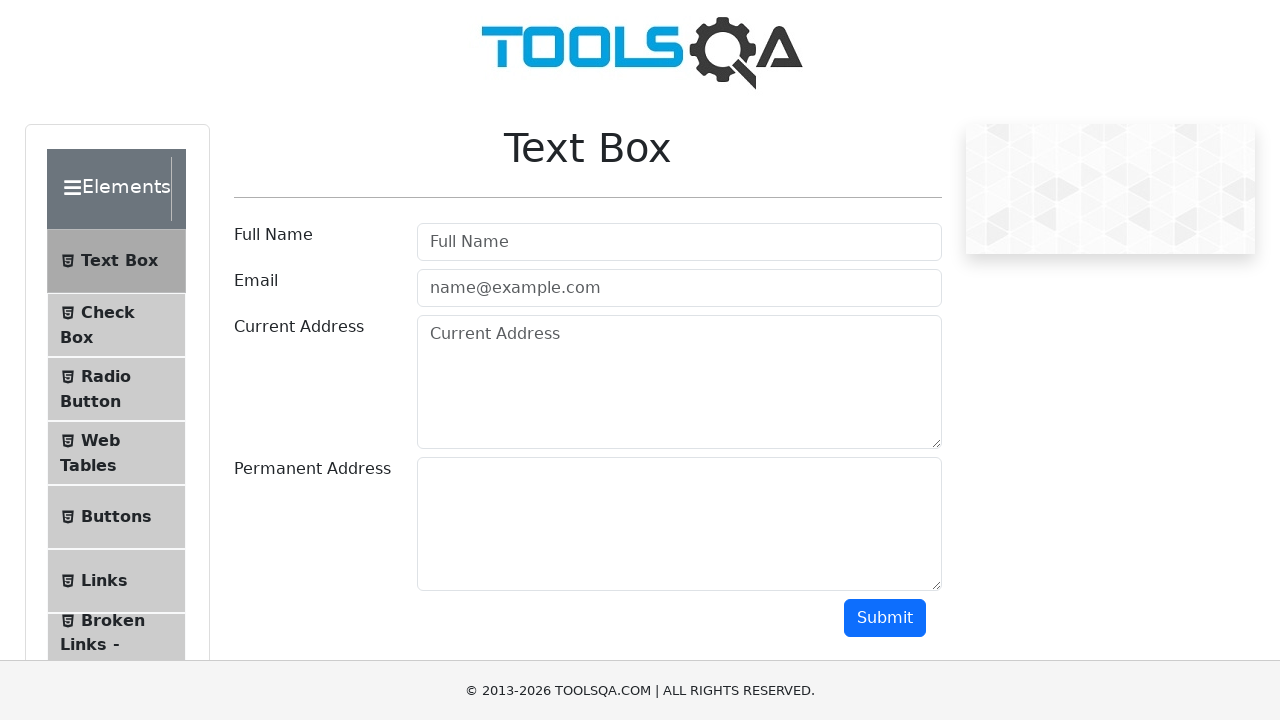

Filled Full Name field with 'Automation' on [placeholder="Full Name"]
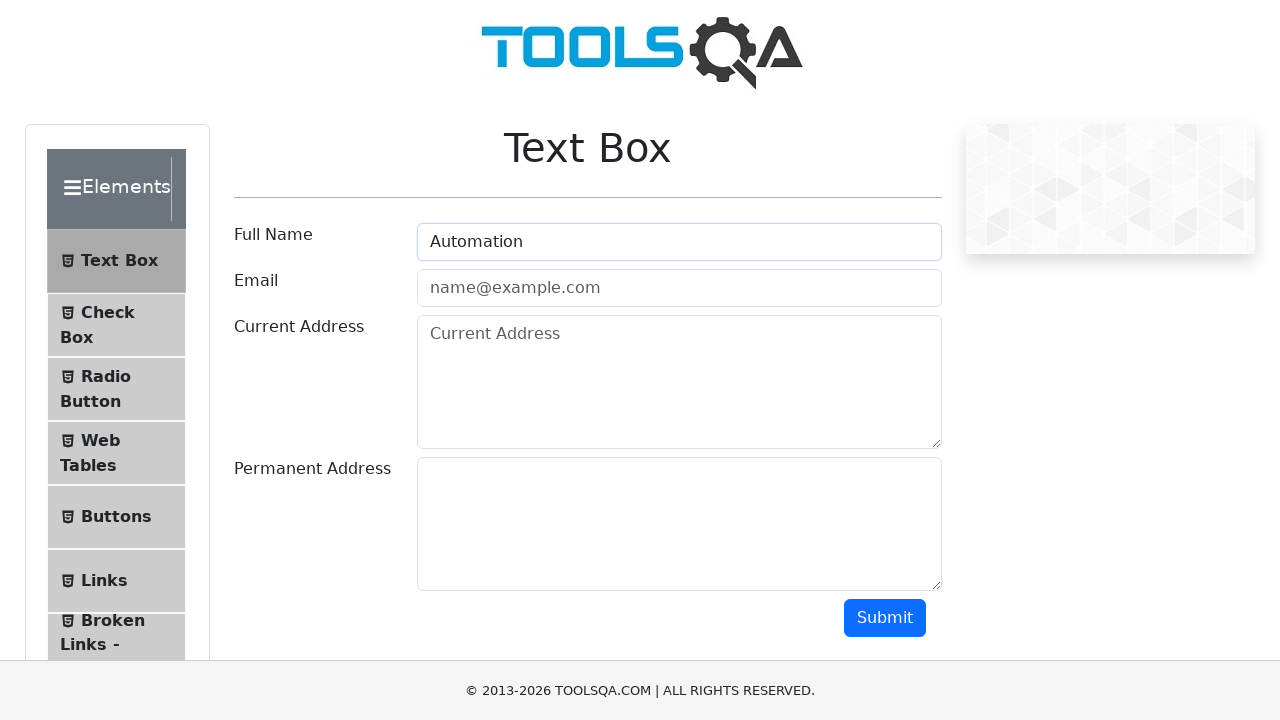

Filled Email field with 'Testing@techno.com' on [placeholder="name@example.com"]
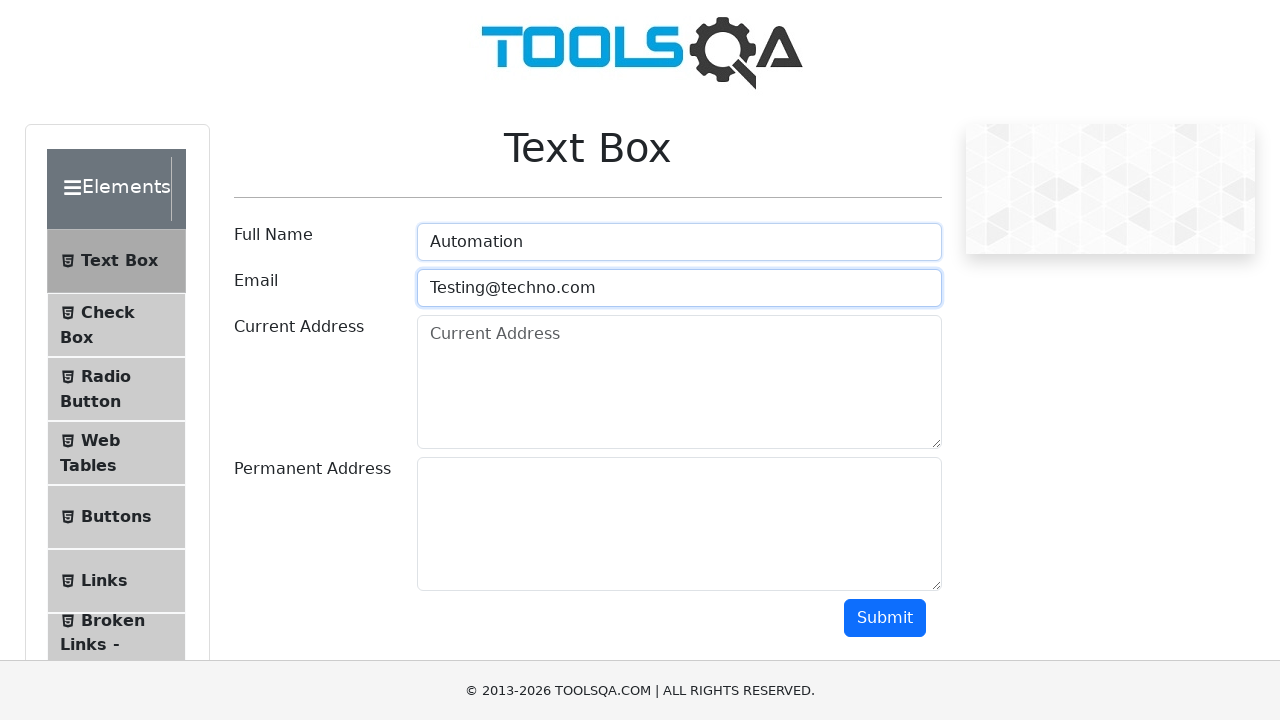

Filled Current Address field with 'Testing Current Address' on [placeholder="Current Address"]
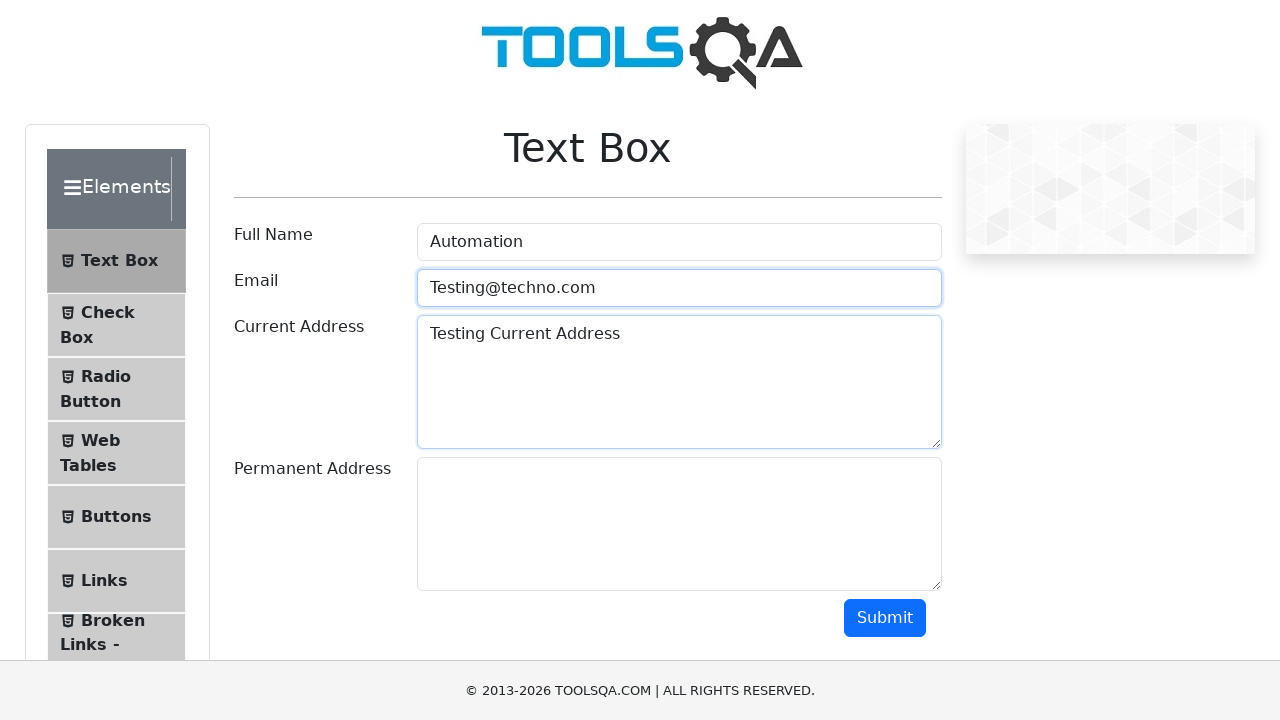

Filled Permanent Address field with 'Testing Permanent Address' on #permanentAddress-wrapper .form-control
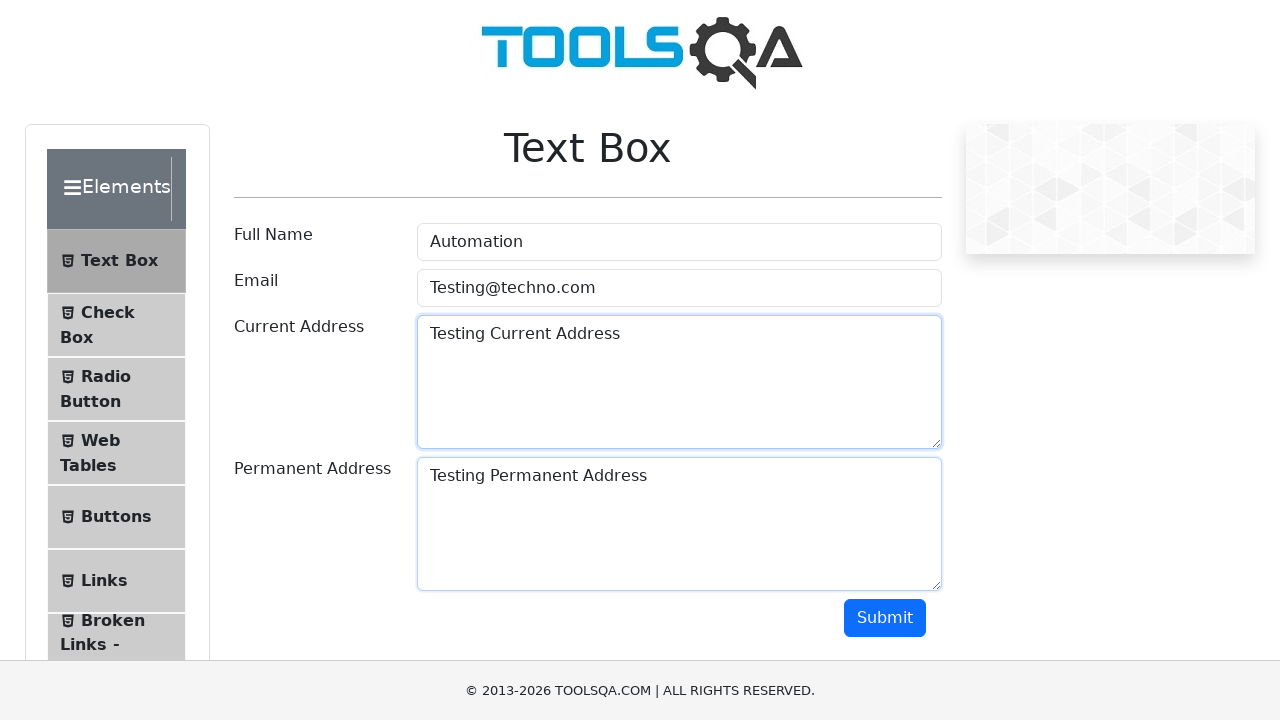

Clicked Submit button to submit form at (885, 618) on .mt-2.justify-content-end.row .btn.btn-primary
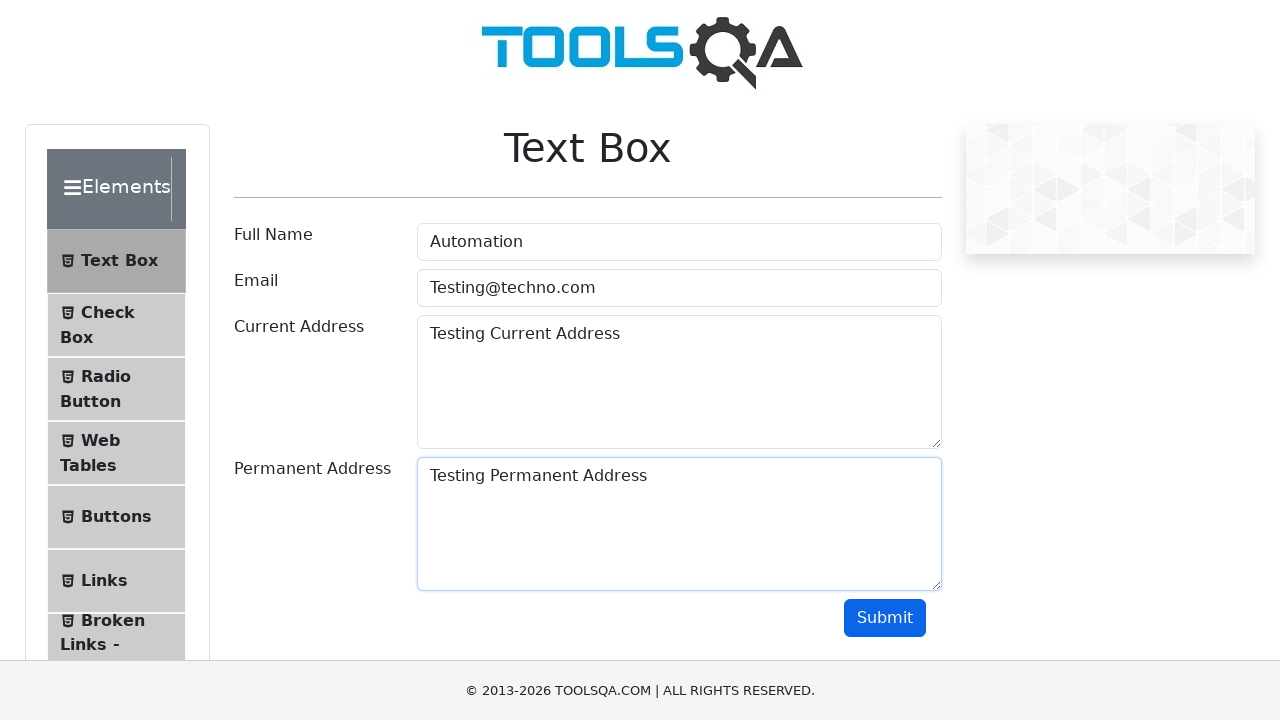

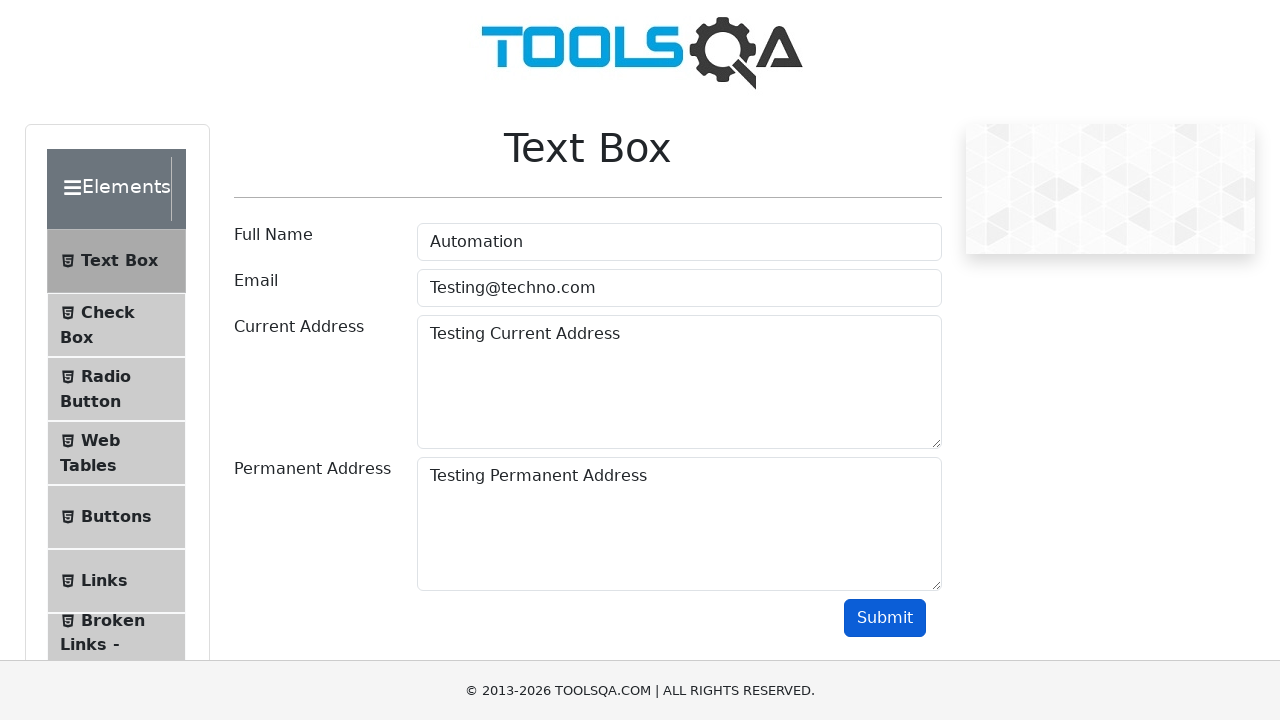